Tests clicking a button that triggers a simple JavaScript alert, accepting the alert, and verifying the result message displays correctly.

Starting URL: http://the-internet.herokuapp.com/javascript_alerts

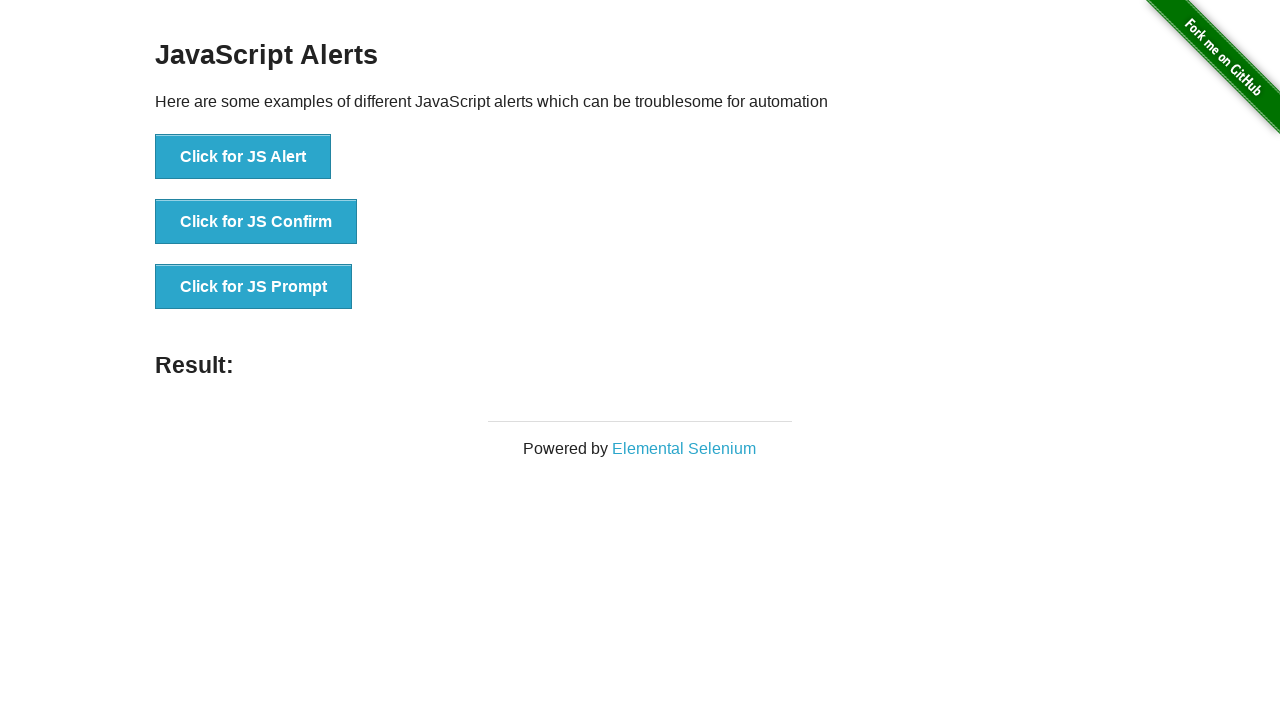

Clicked the 'Click for JS Alert' button at (243, 157) on xpath=//button[.='Click for JS Alert']
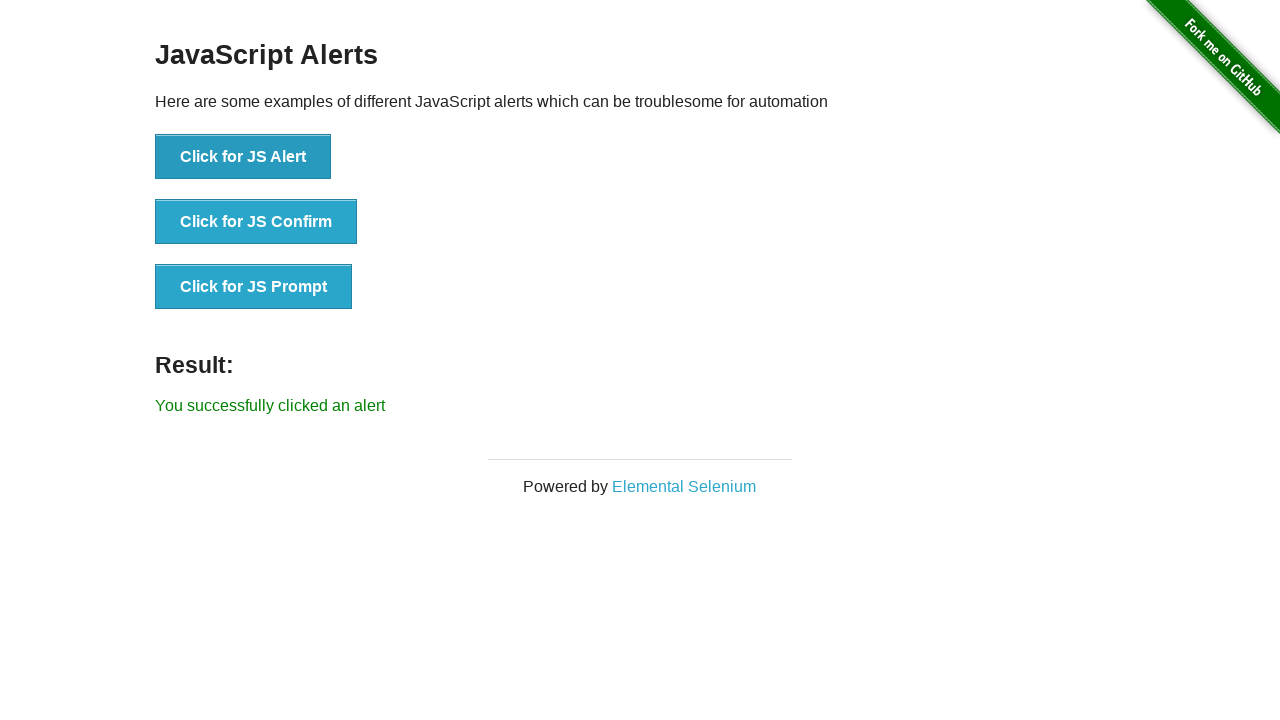

Set up dialog handler to accept alerts
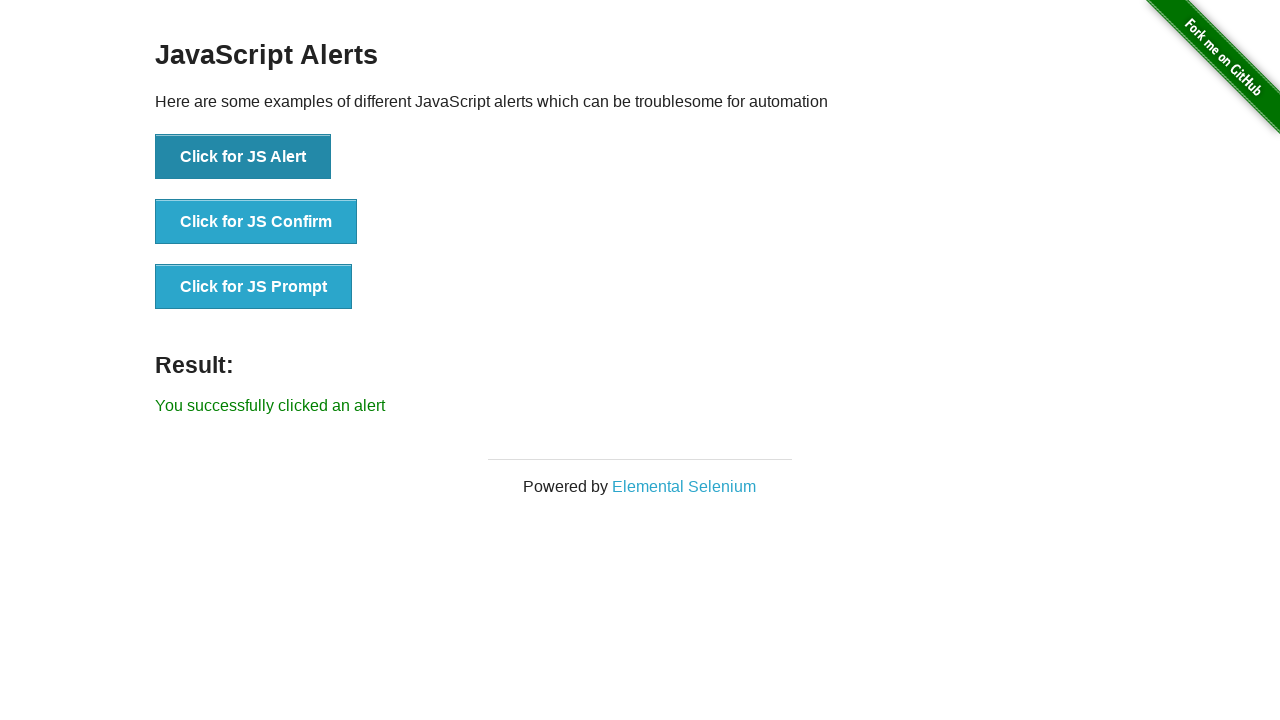

Clicked the 'Click for JS Alert' button again with handler ready at (243, 157) on xpath=//button[.='Click for JS Alert']
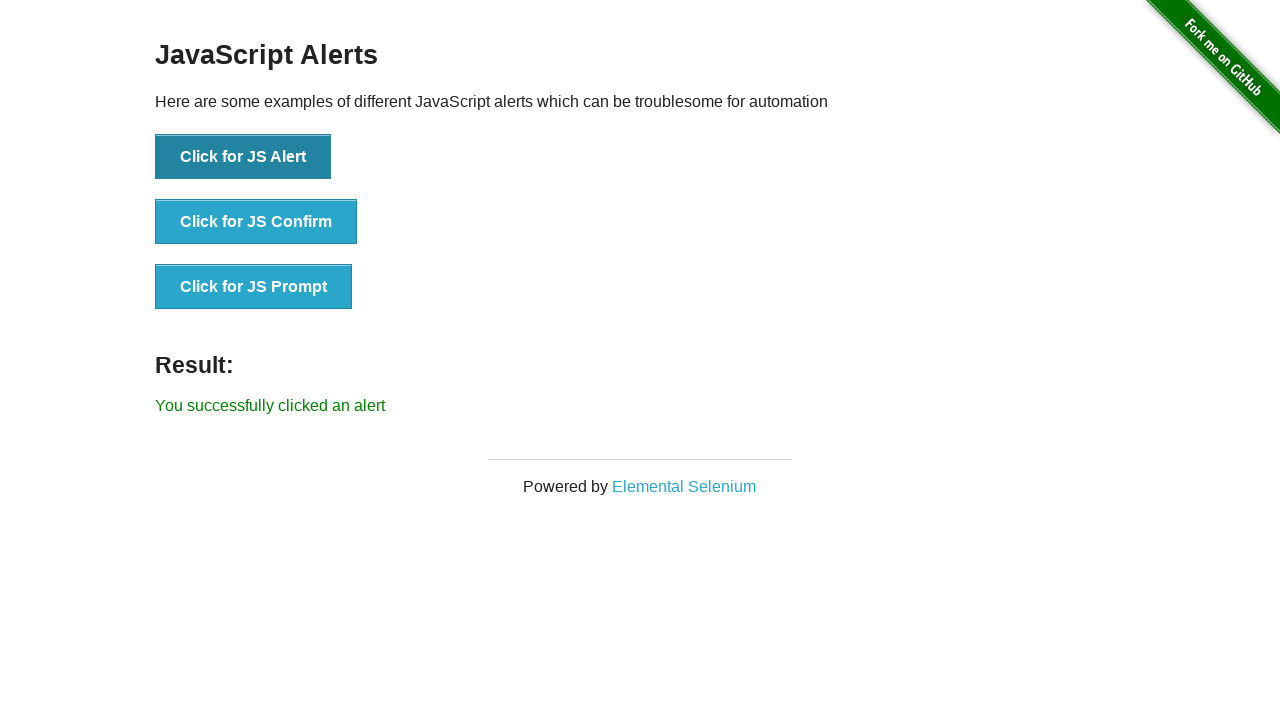

Result message element loaded
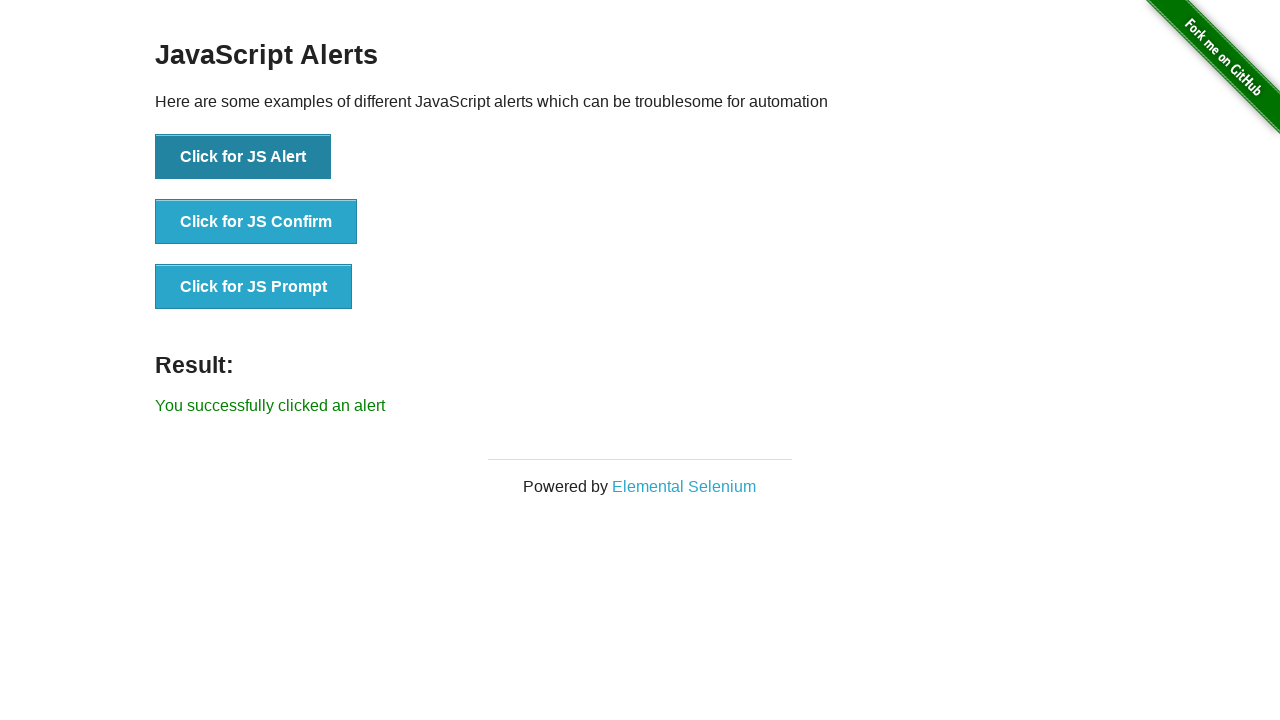

Retrieved result message text content
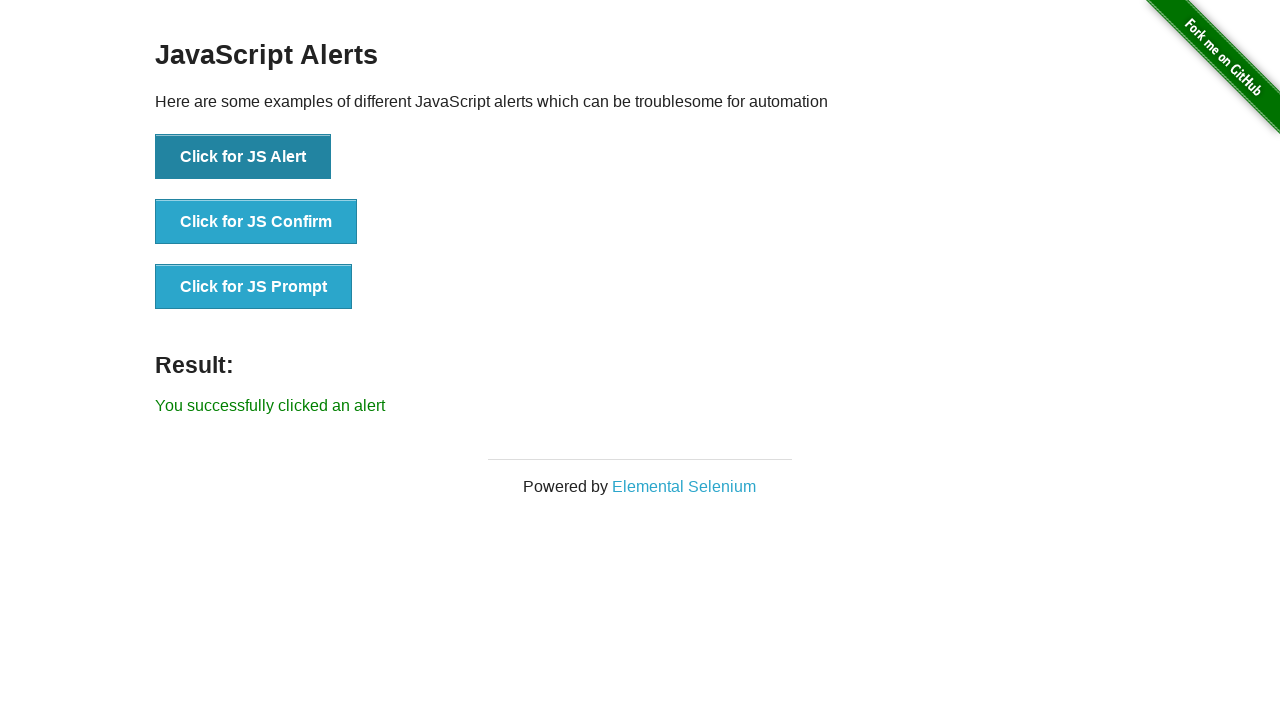

Verified result message displays 'You successfully clicked an alert'
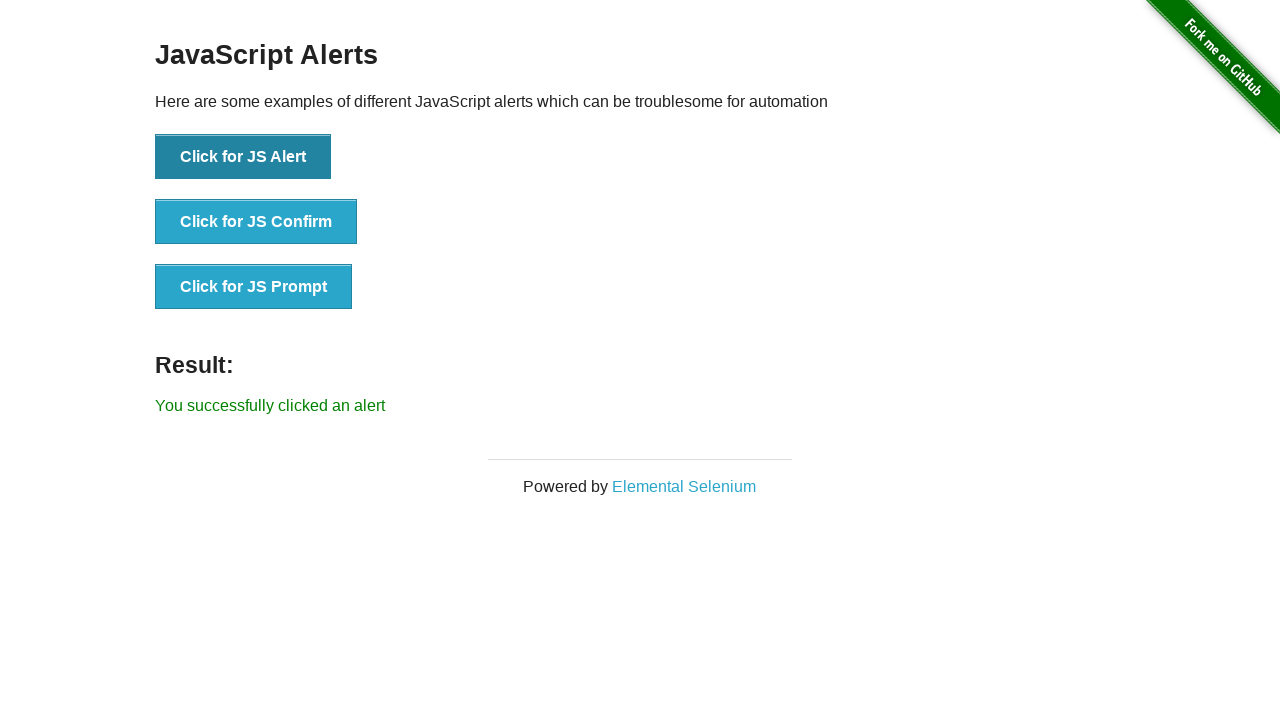

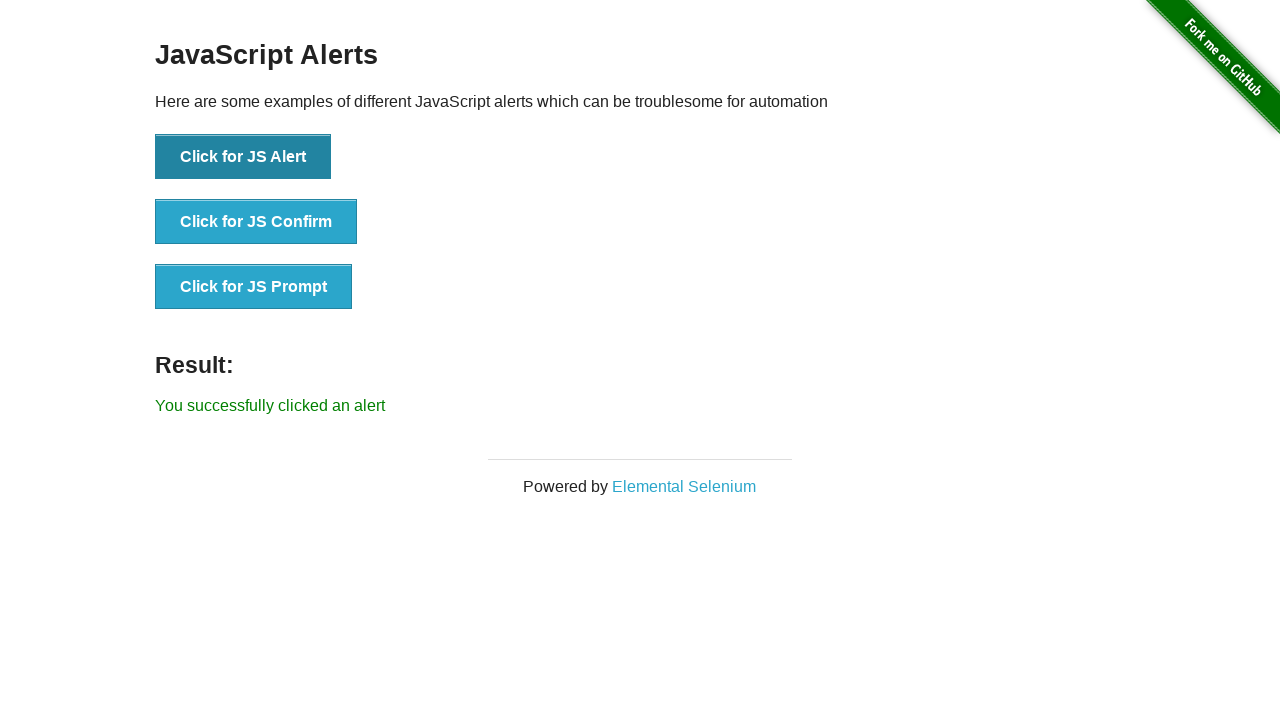